Tests GitHub search functionality by searching for "selenium" and verifying that search results are displayed

Starting URL: https://github.com/

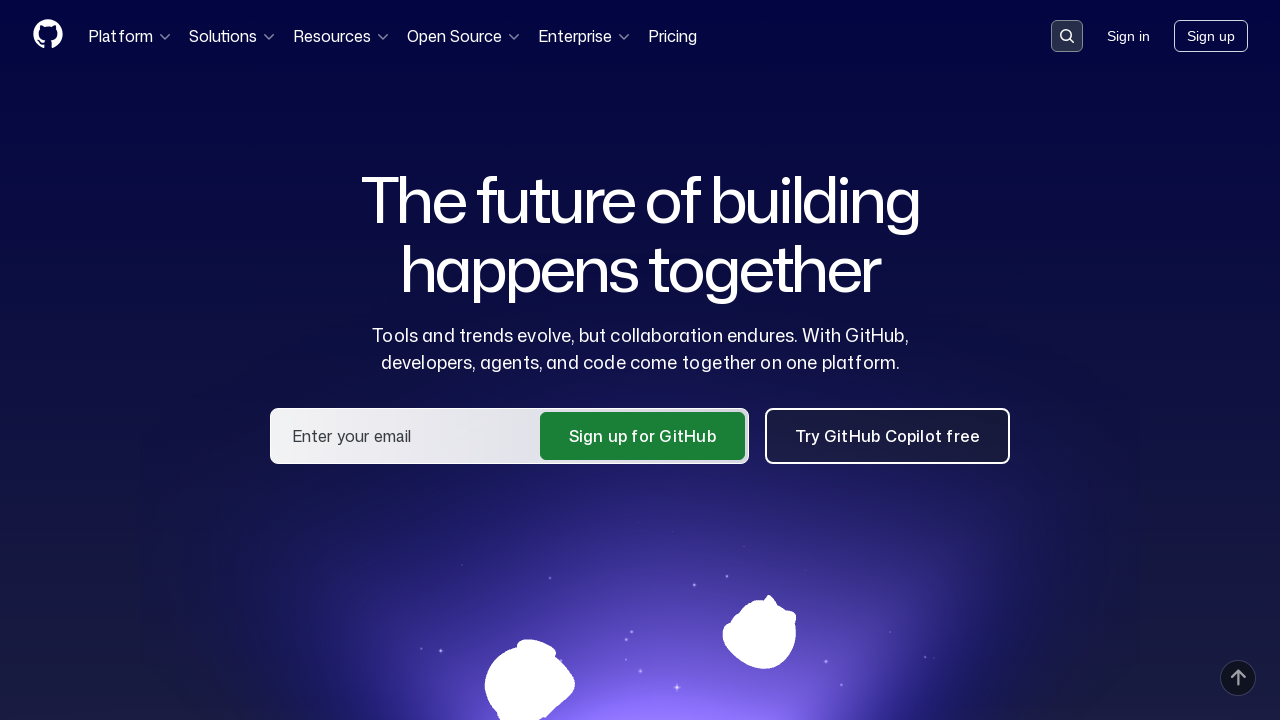

Clicked on search box to activate it at (1067, 36) on .search-input
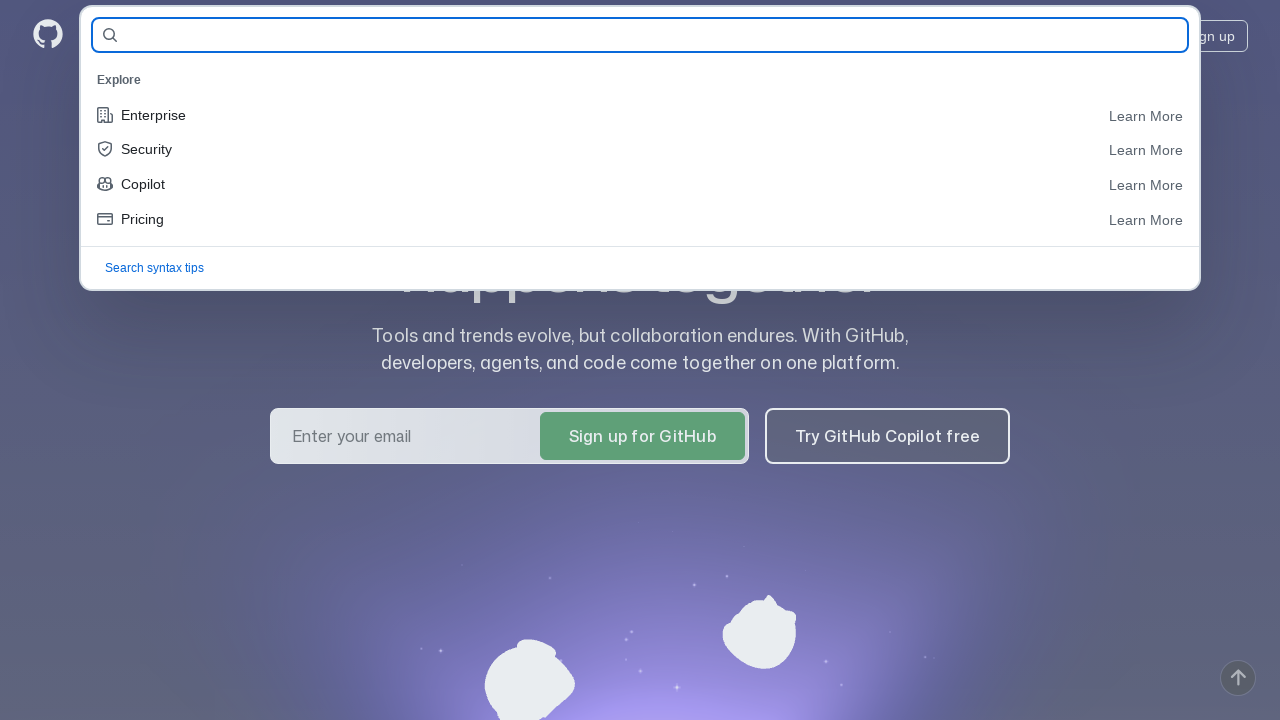

Filled search field with 'selenium' on #query-builder-test
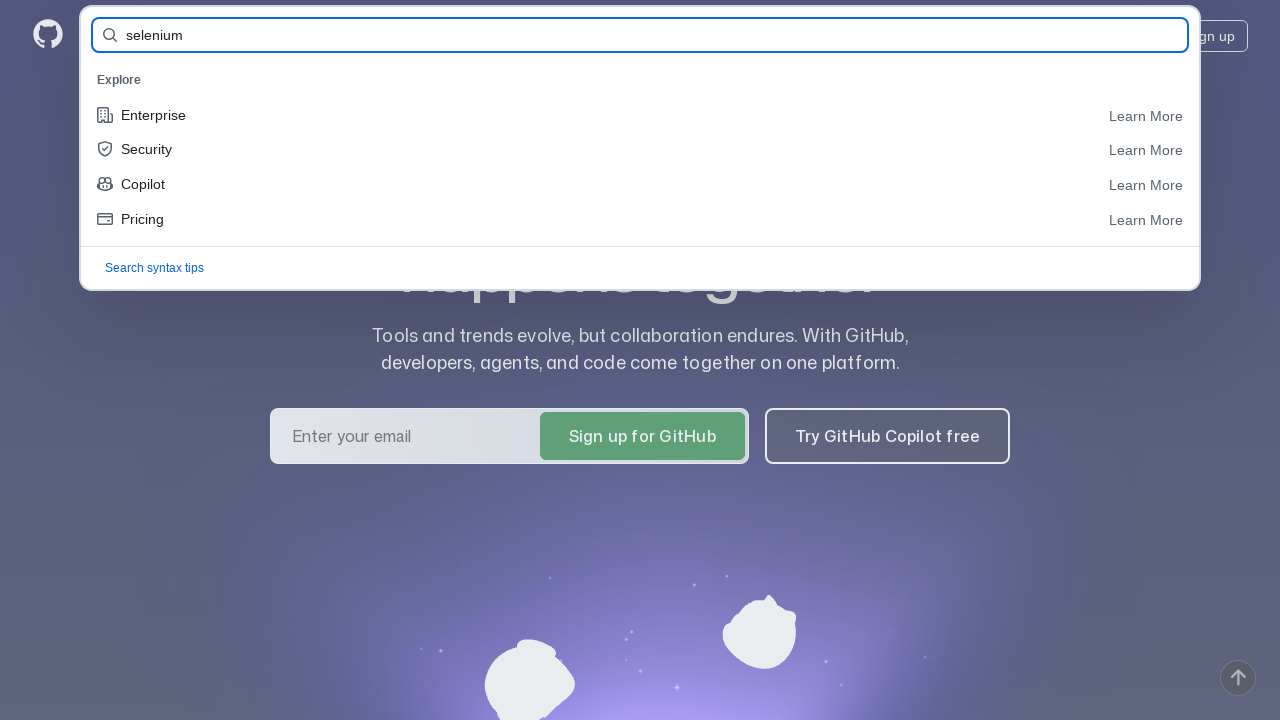

Pressed Enter to submit search query on #query-builder-test
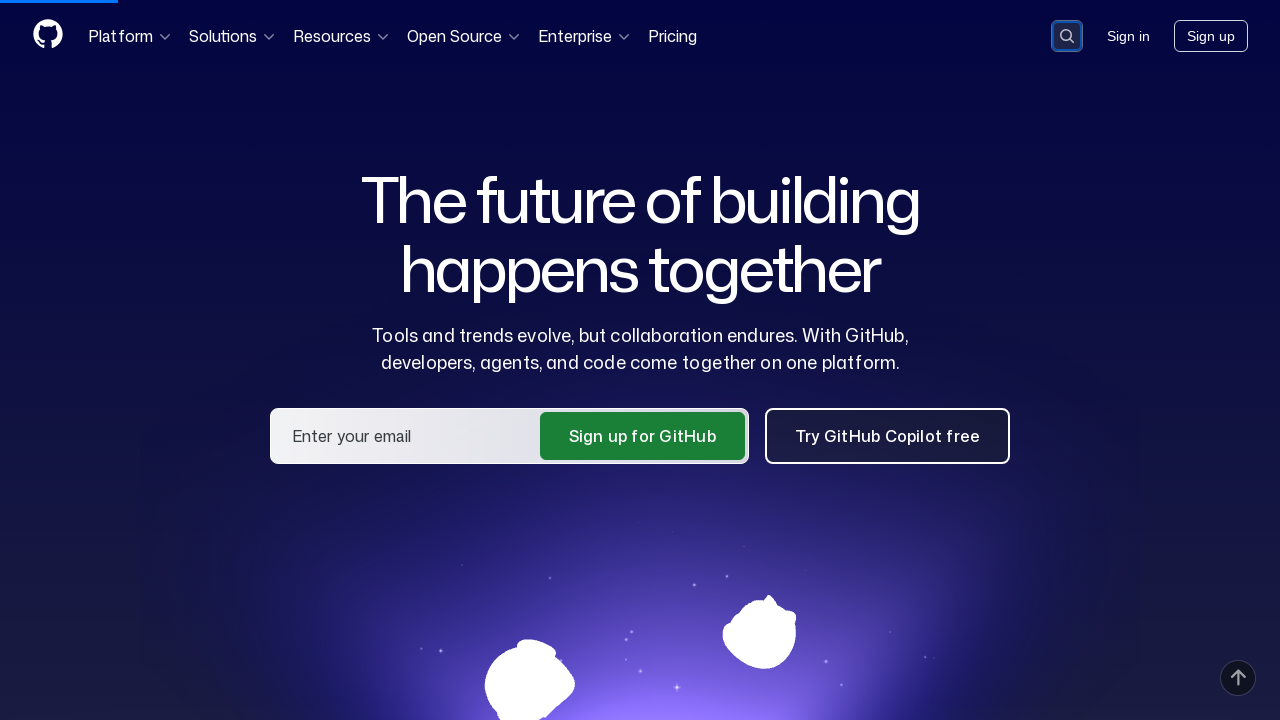

Search results loaded and displayed
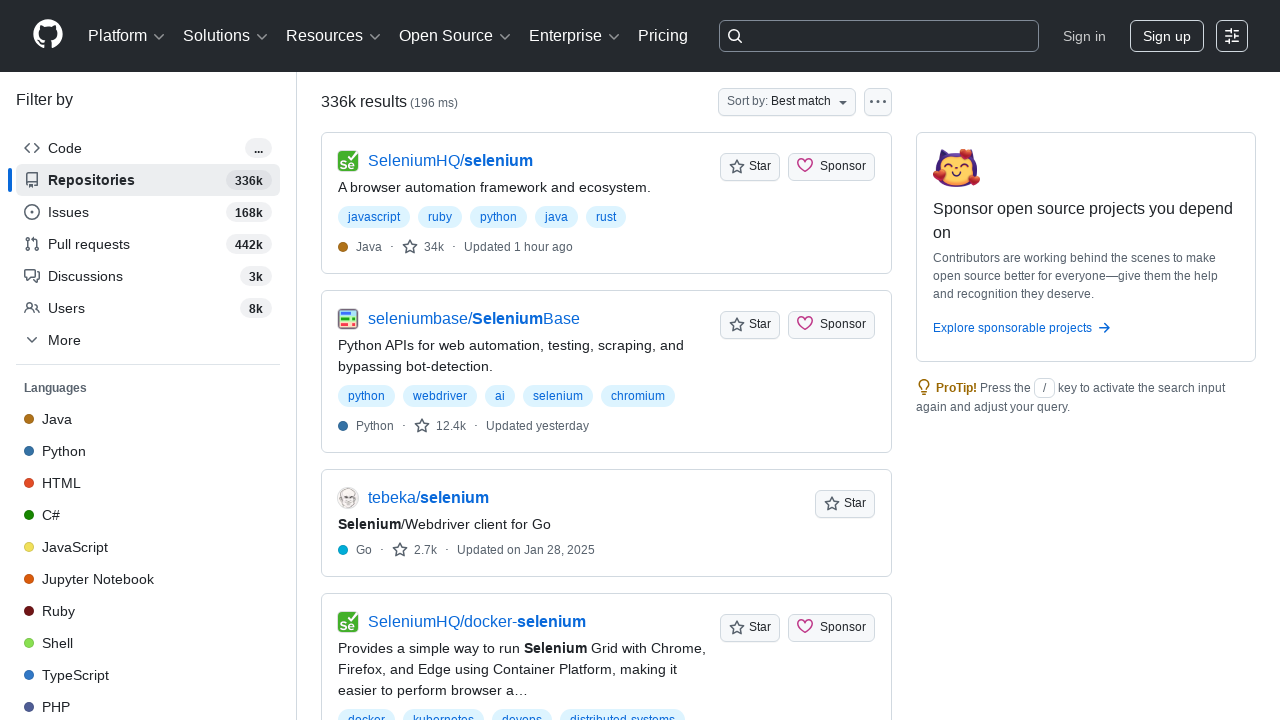

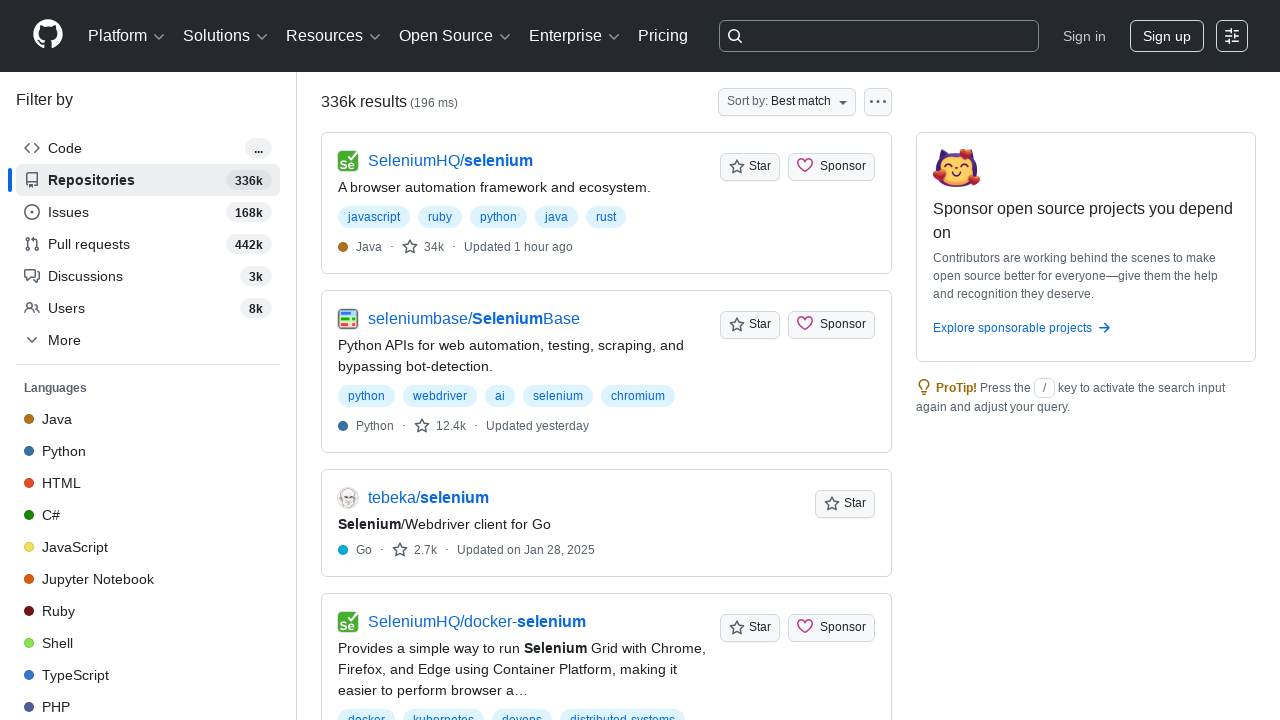